Tests the inquiry/contact form on VEMU college website by clicking on a navigation link and filling out the form with name, email, and phone number, then submitting it.

Starting URL: https://www.vemu.org

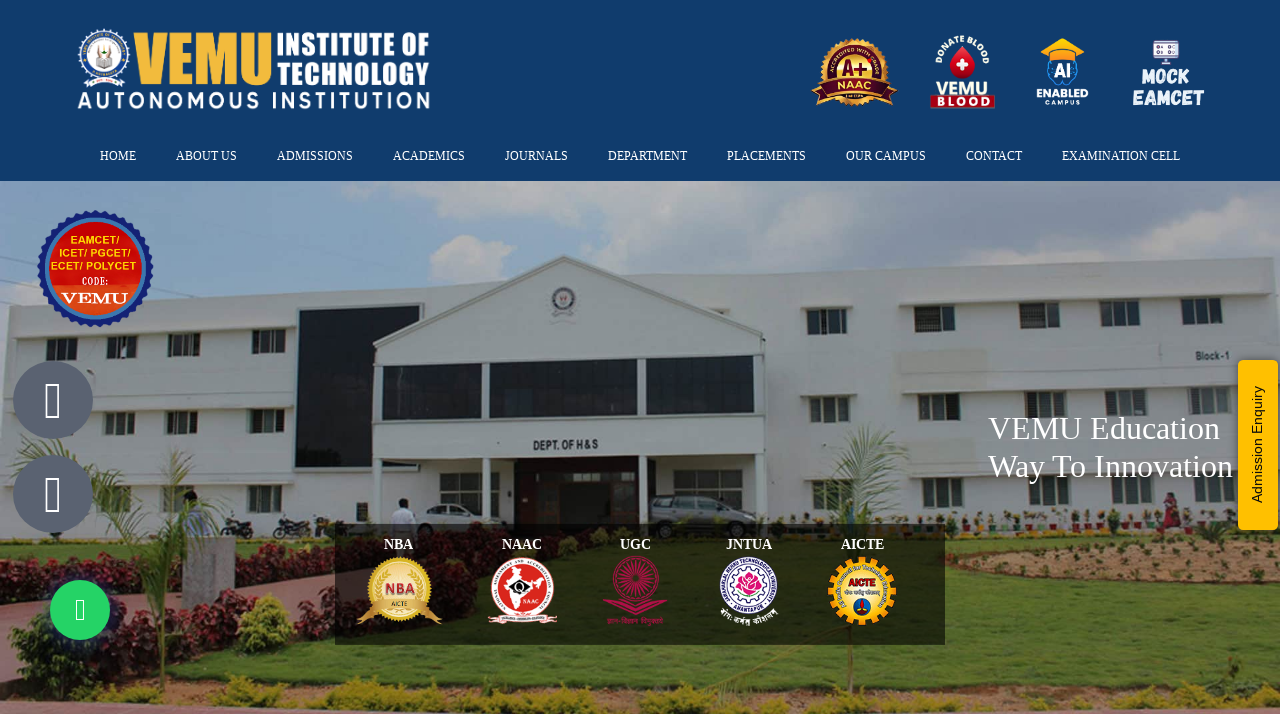

Clicked on the 10th navigation item (Enquiry/Contact link) at (994, 156) on xpath=//*[@id='nav']/li[10]/a
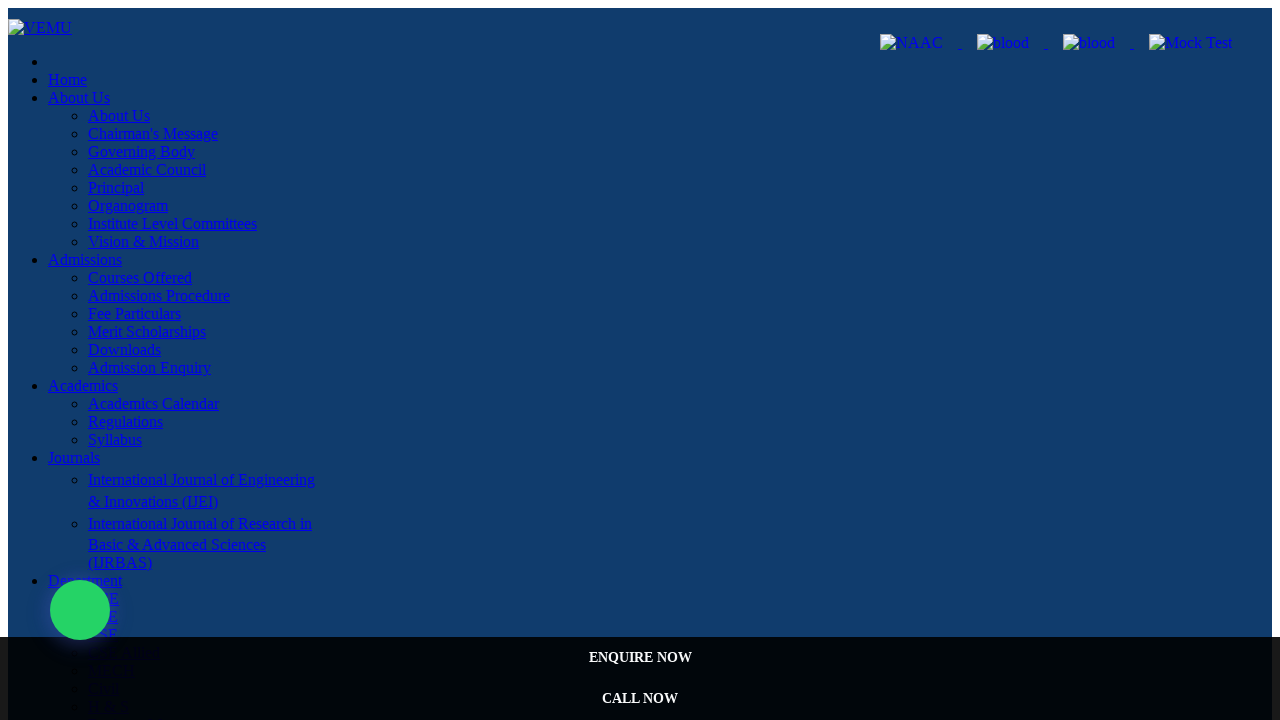

Contact form loaded and full_name field is visible
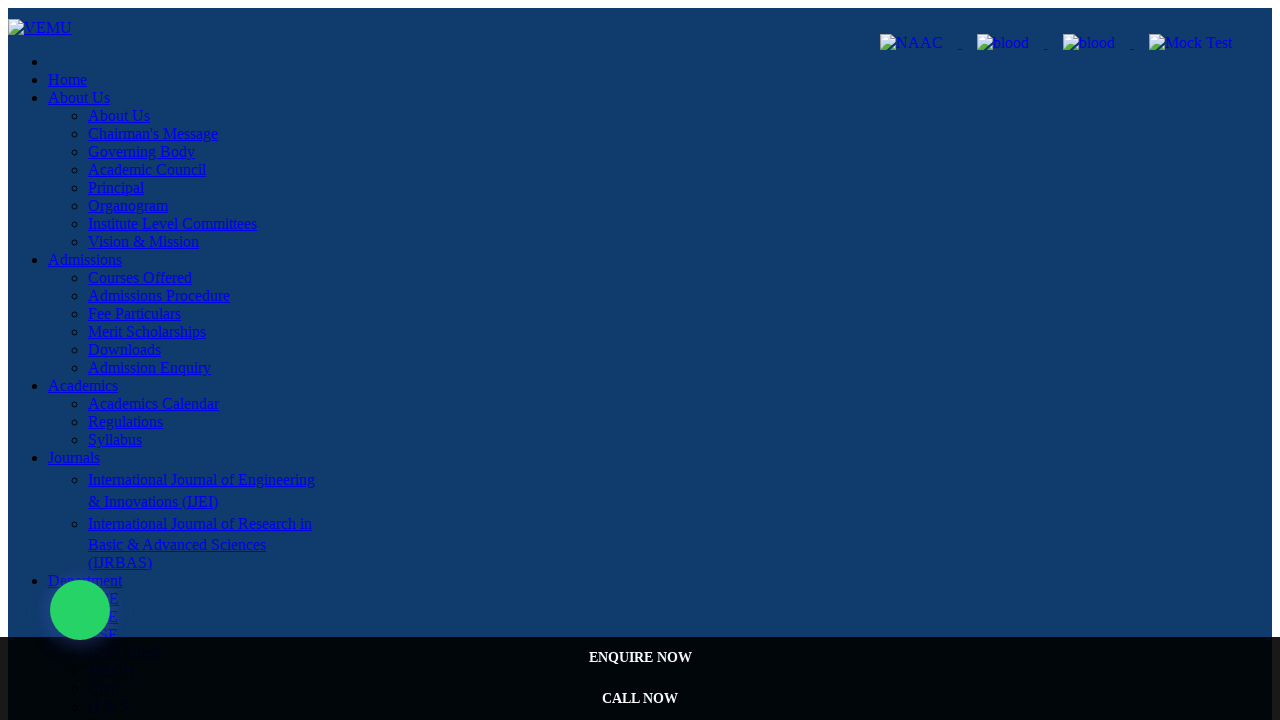

Filled in full name field with 'Rajesh Kumar' on input[name='full_name']
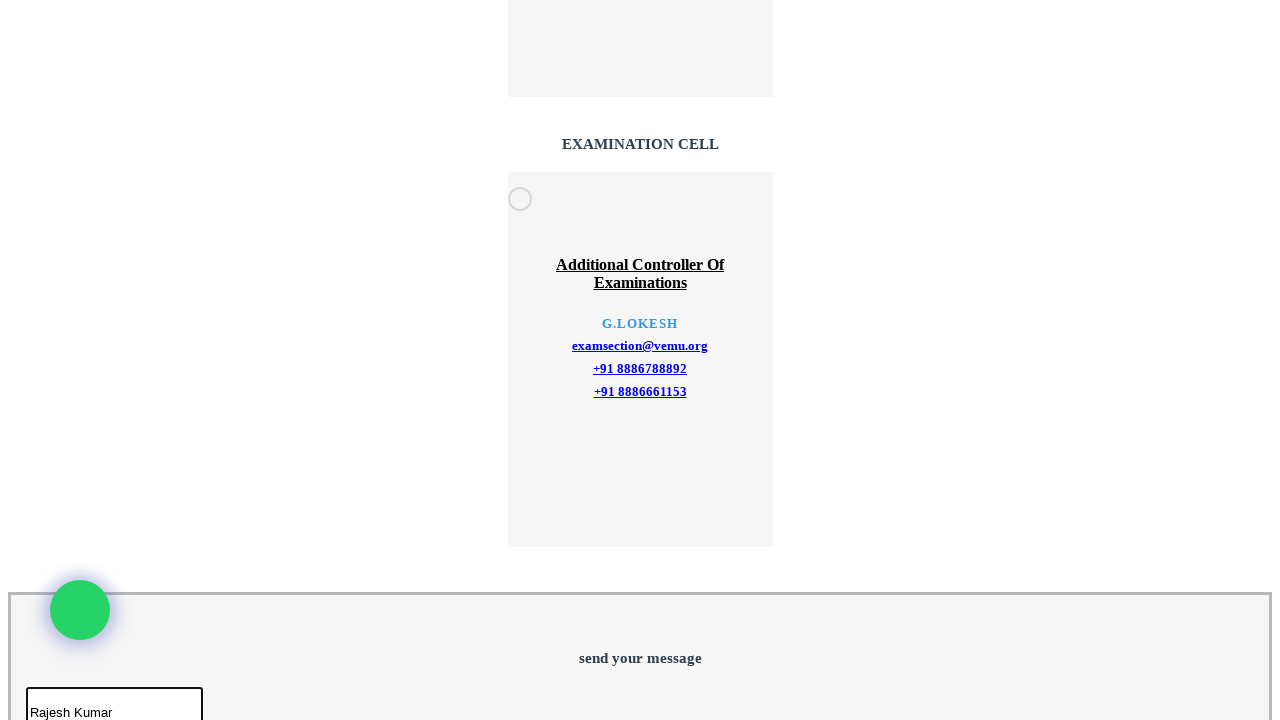

Filled in email field with 'rajesh.kumar@example.com' on input[name='email_id']
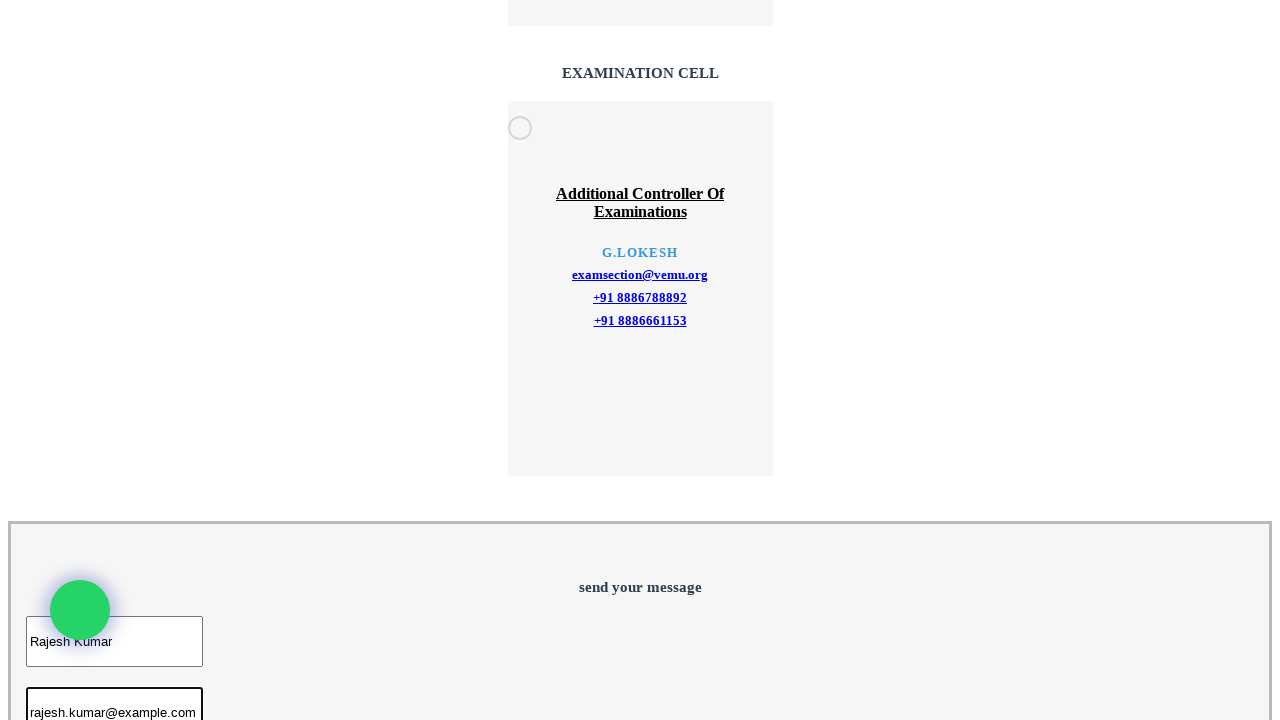

Filled in phone number field with '9876543210' on input[name='phone_no']
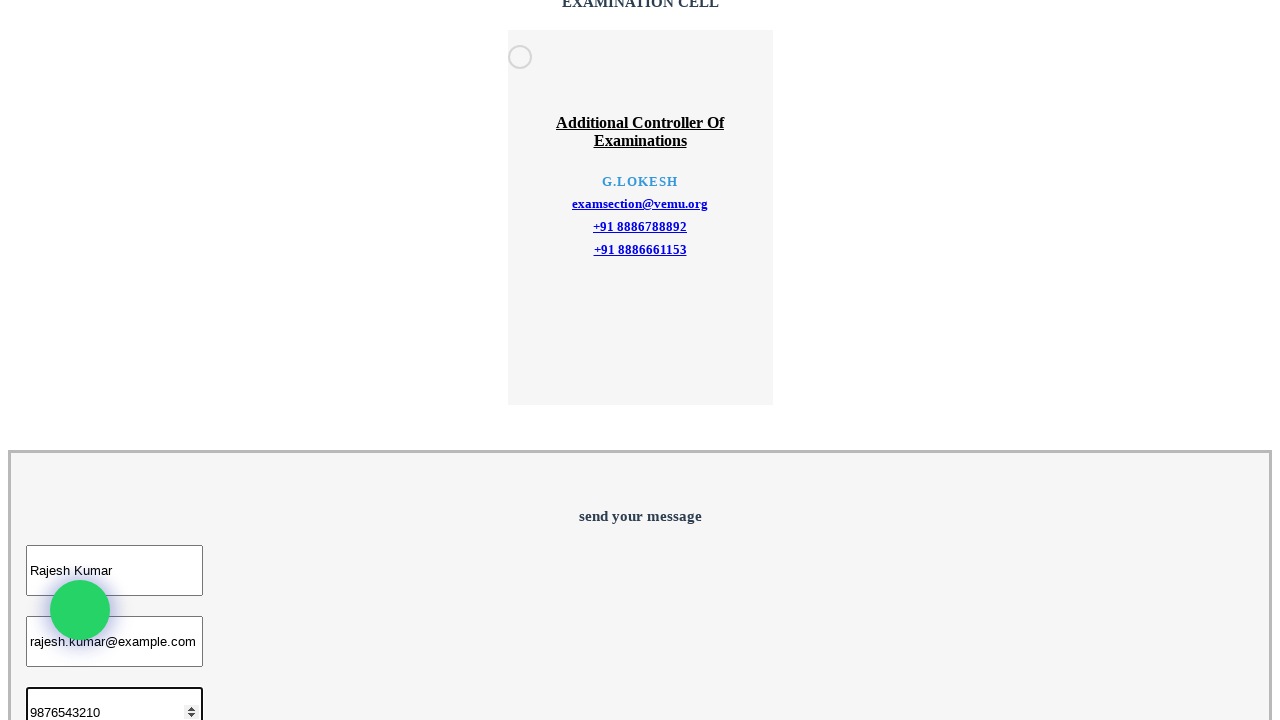

Clicked the submit button to submit the inquiry form at (59, 361) on .button-default
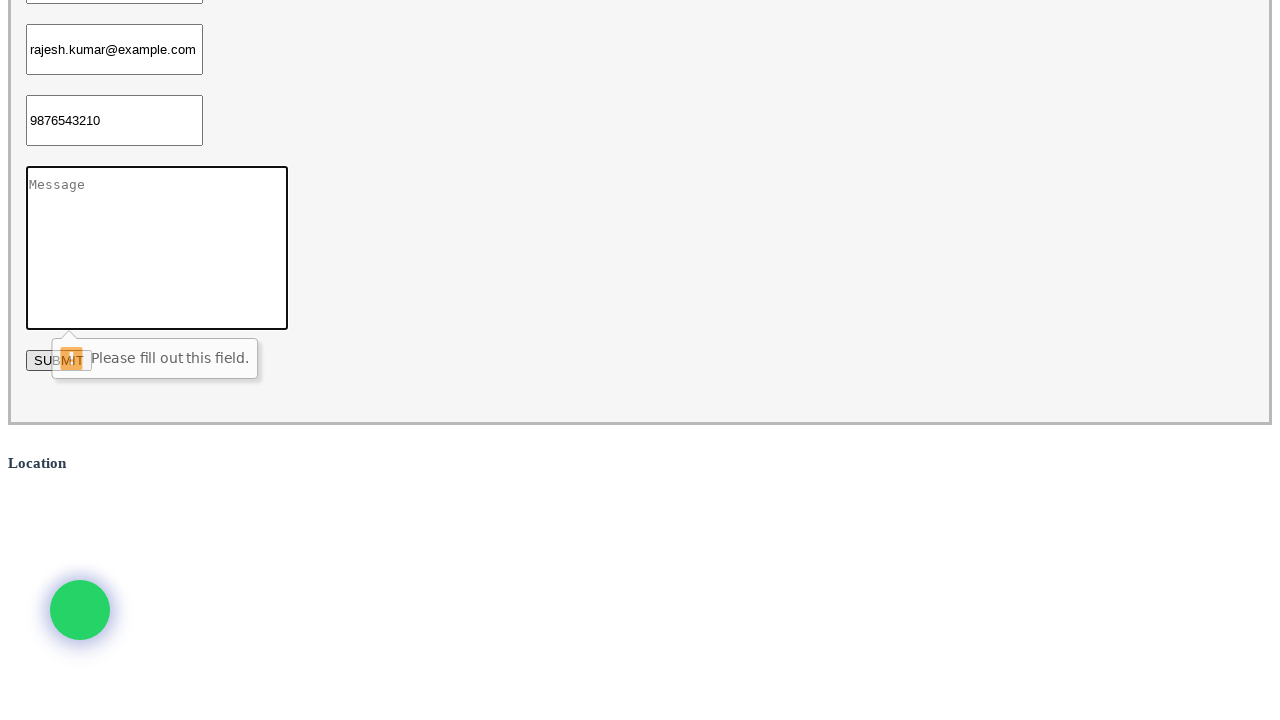

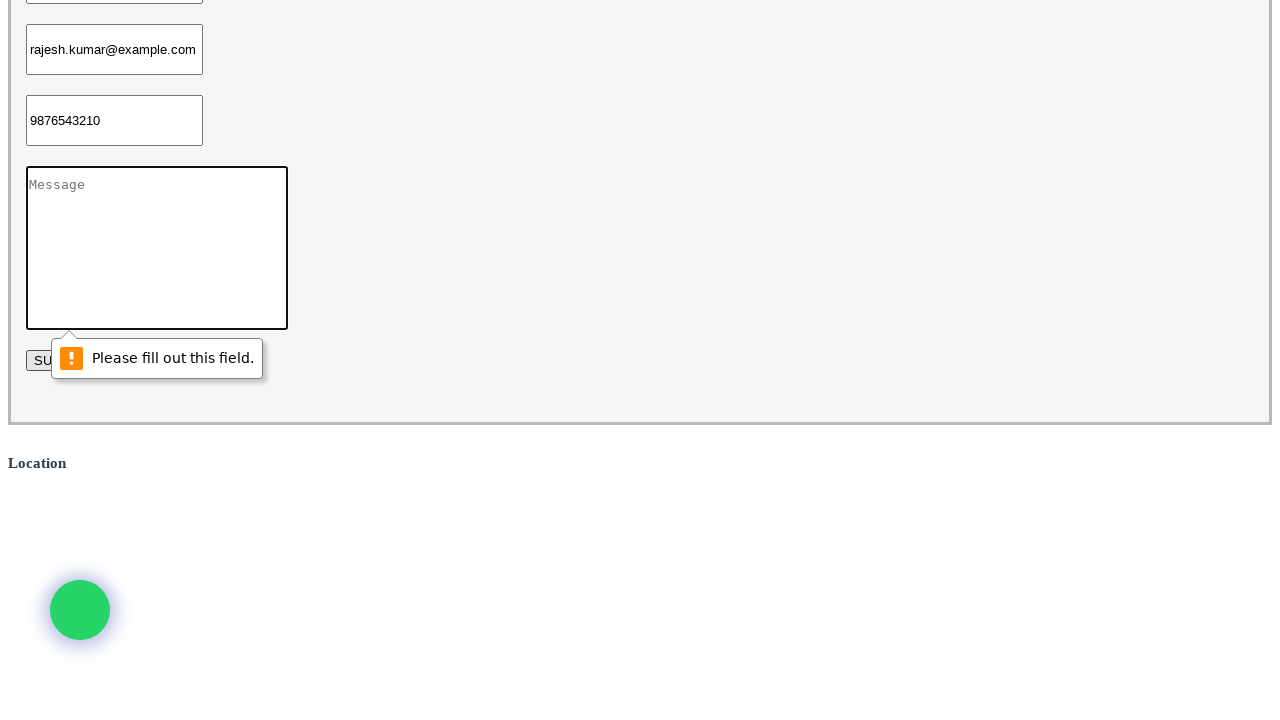